Tests an e-commerce flow by searching for products, adding them to cart, and applying a promo code

Starting URL: https://rahulshettyacademy.com/seleniumPractise/

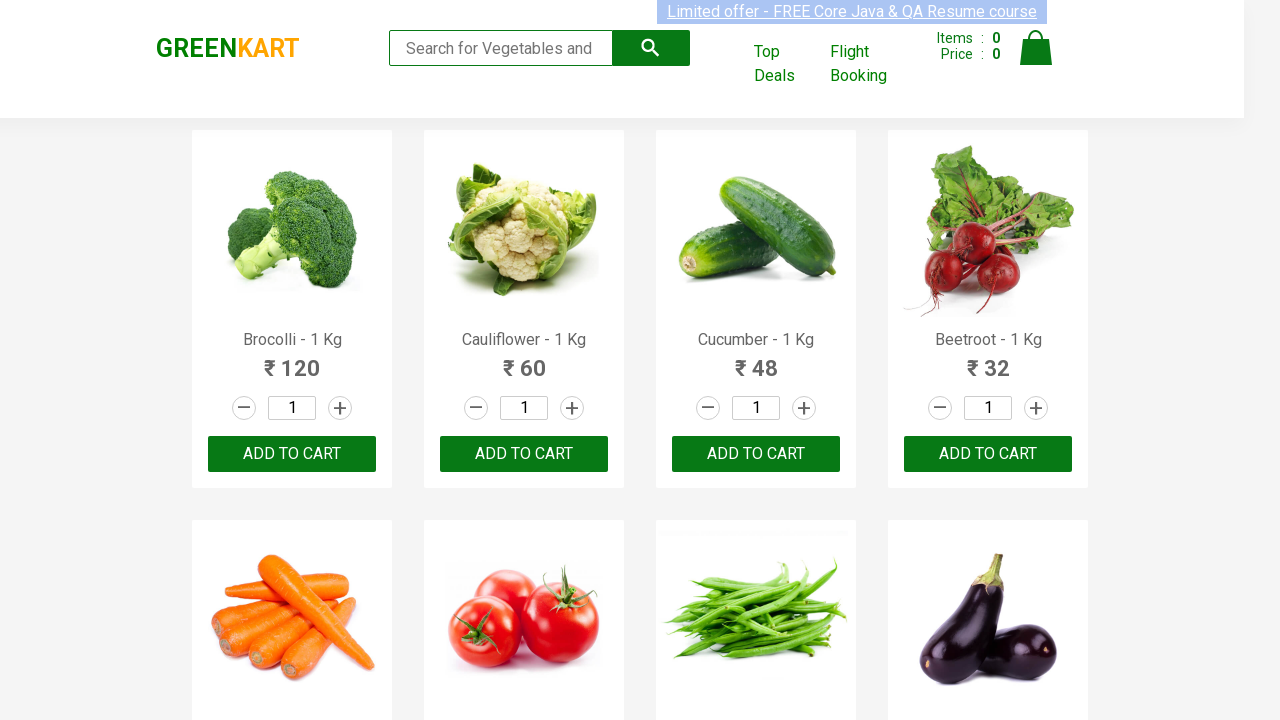

Filled search field with 'ber' on .search-keyword
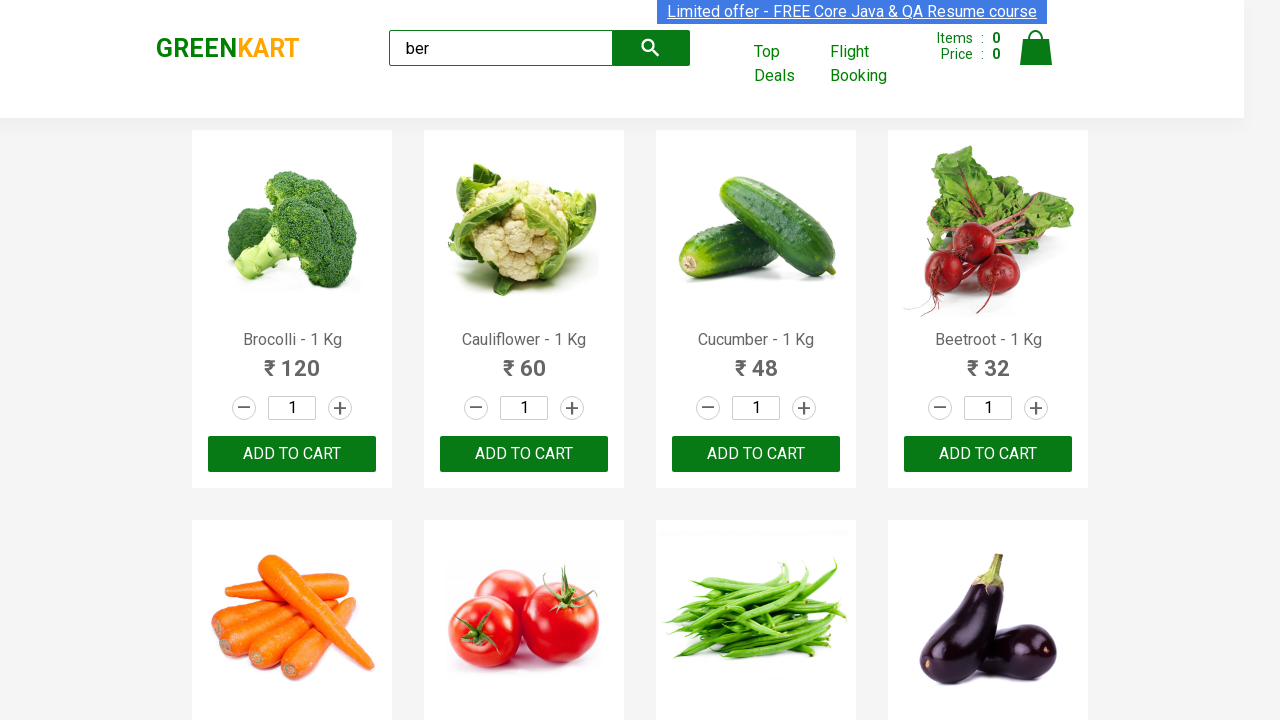

Waited for search results to update
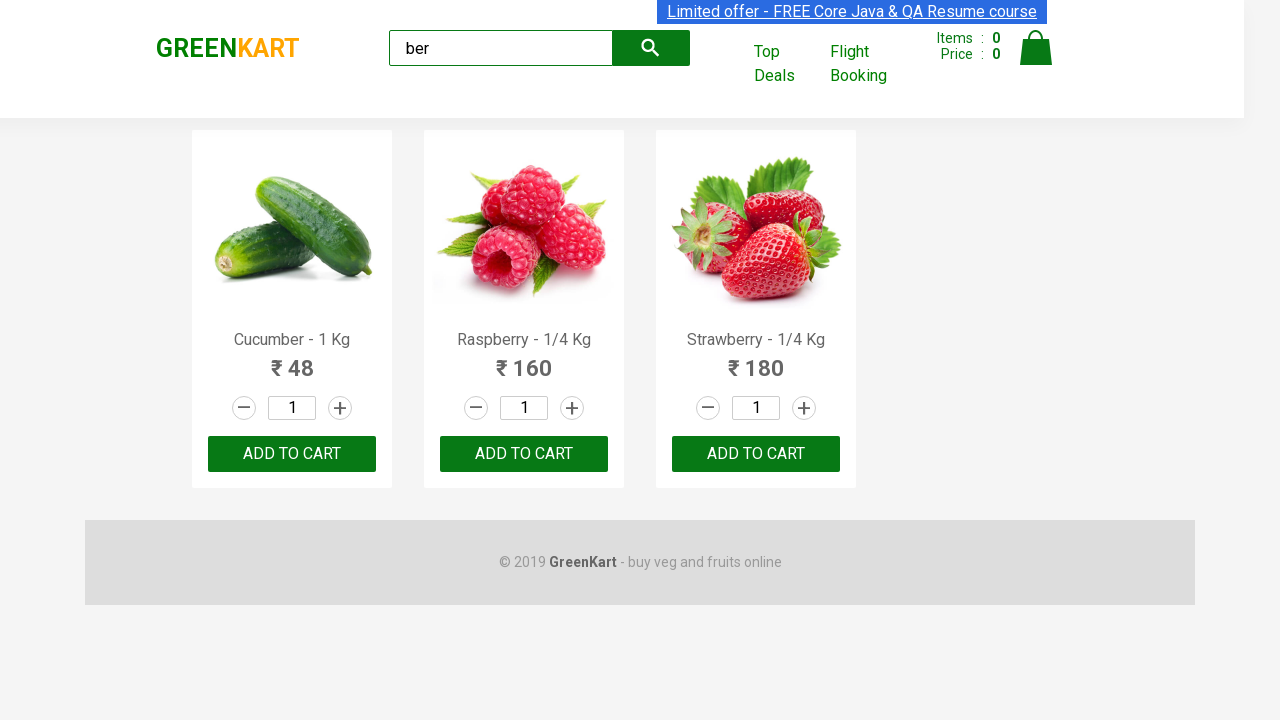

Found 3 products matching 'ber'
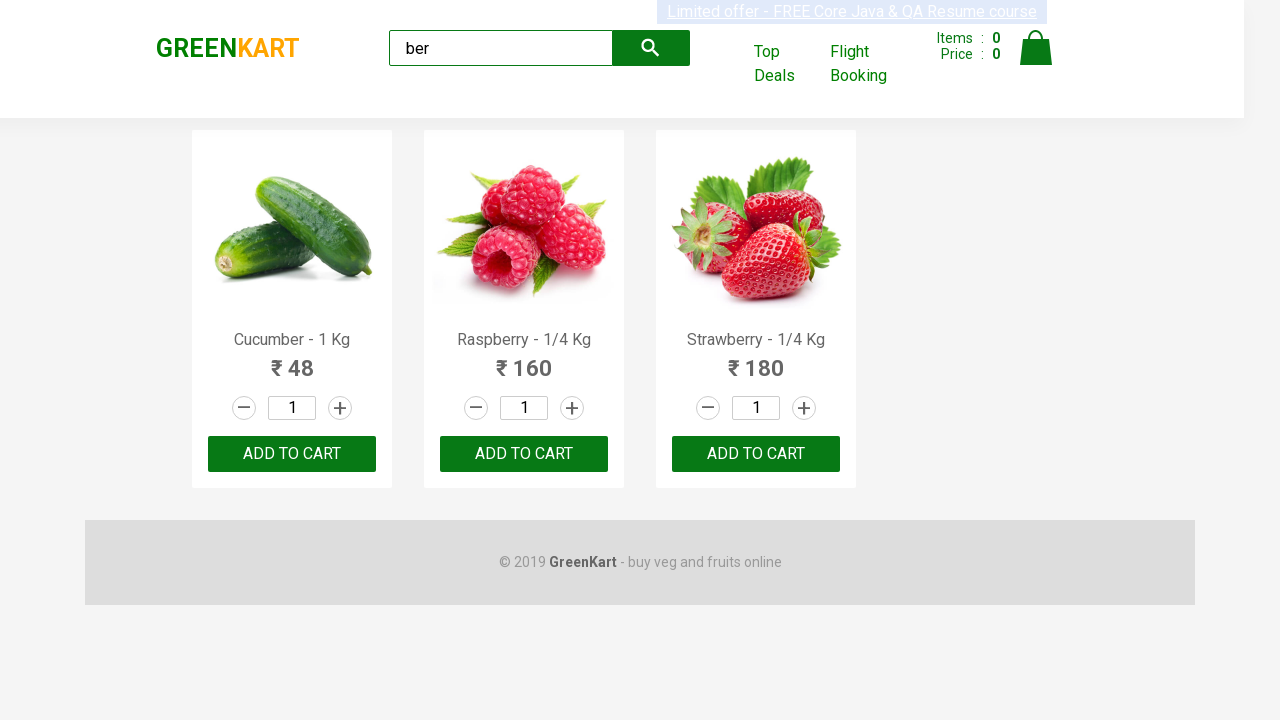

Clicked 'Add to Cart' button for a product at (292, 454) on xpath=//div[@class='product-action']/button >> nth=0
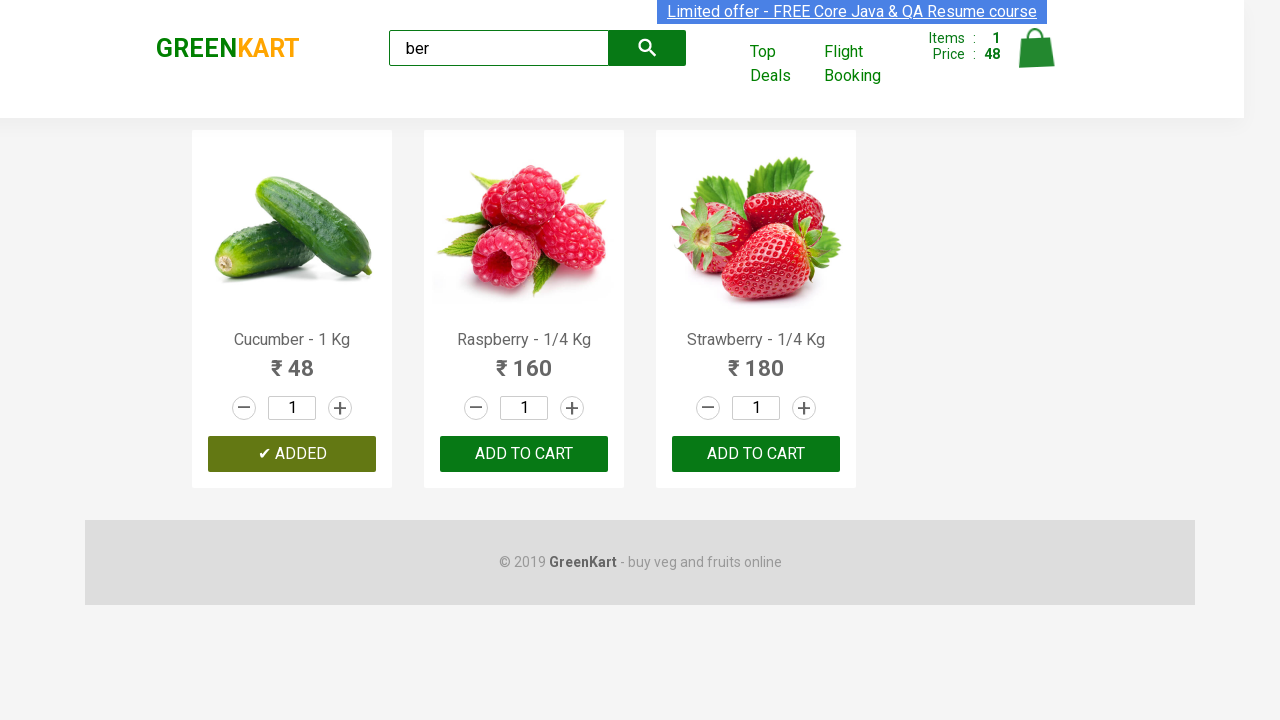

Clicked 'Add to Cart' button for a product at (524, 454) on xpath=//div[@class='product-action']/button >> nth=1
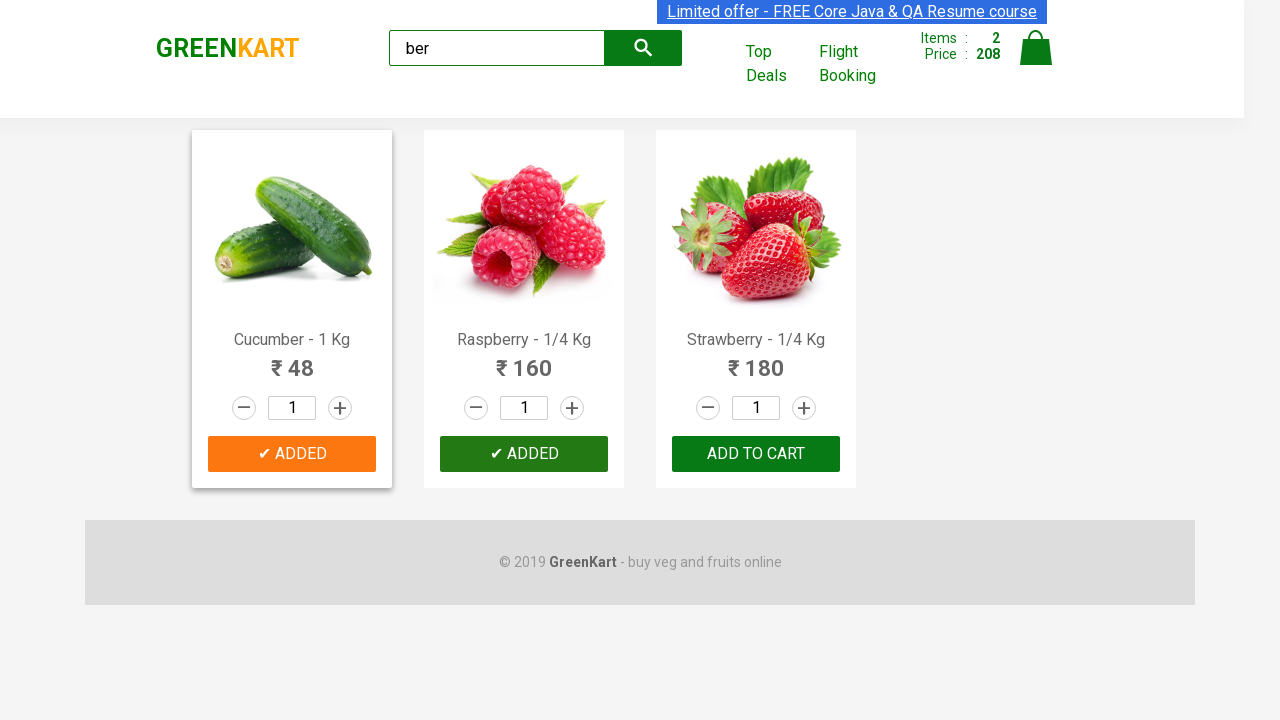

Clicked 'Add to Cart' button for a product at (756, 454) on xpath=//div[@class='product-action']/button >> nth=2
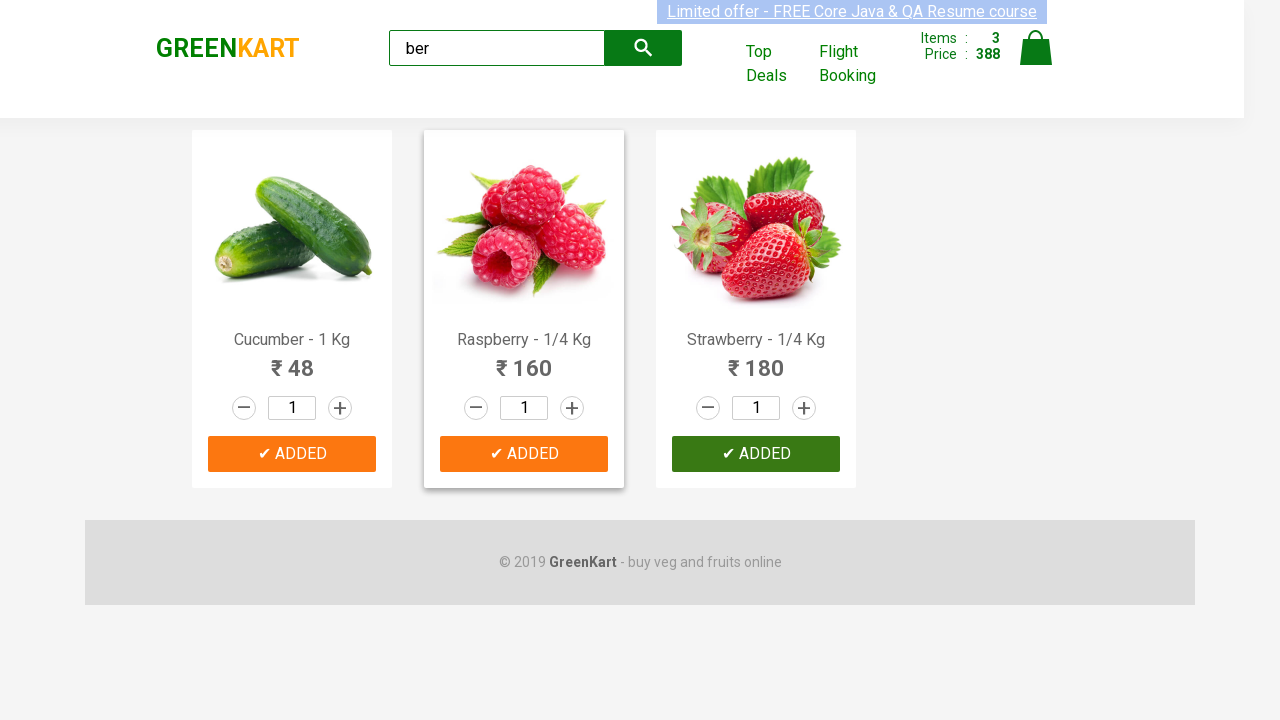

Clicked cart icon to open cart at (1036, 59) on .cart-icon
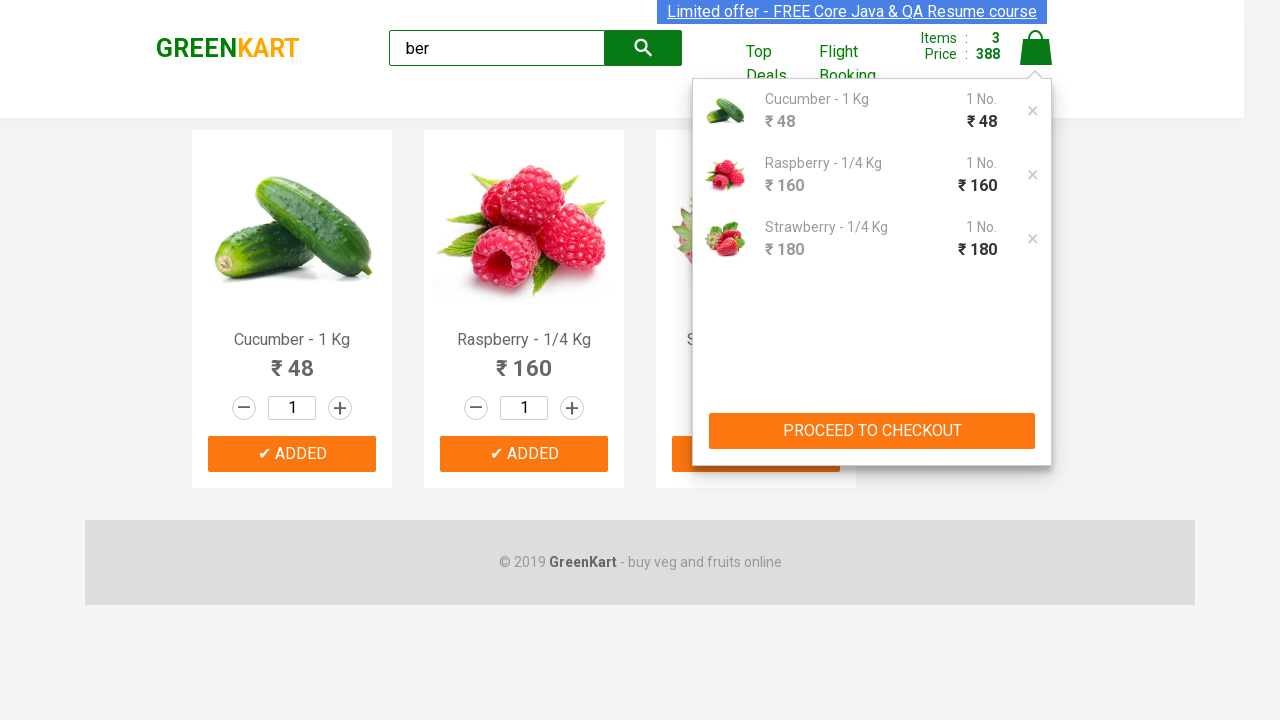

Clicked checkout button to proceed at (872, 431) on xpath=//div[@class='action-block']/button[1]
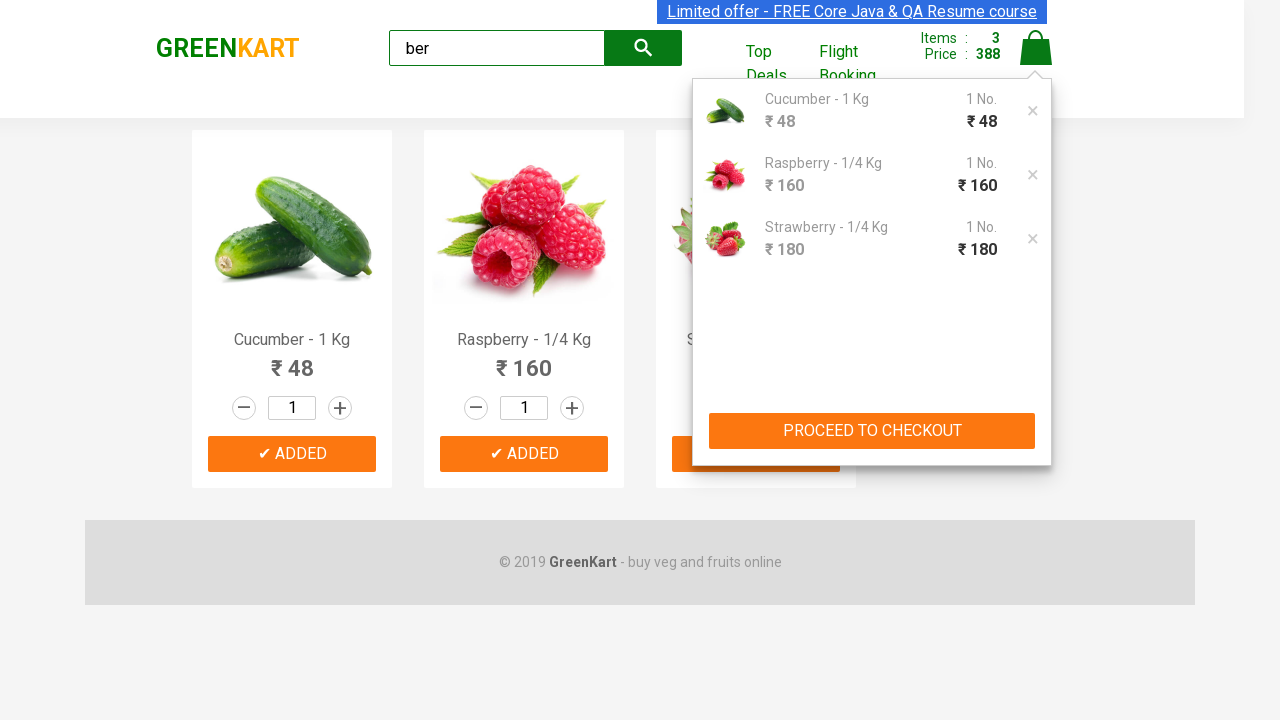

Promo code field became visible
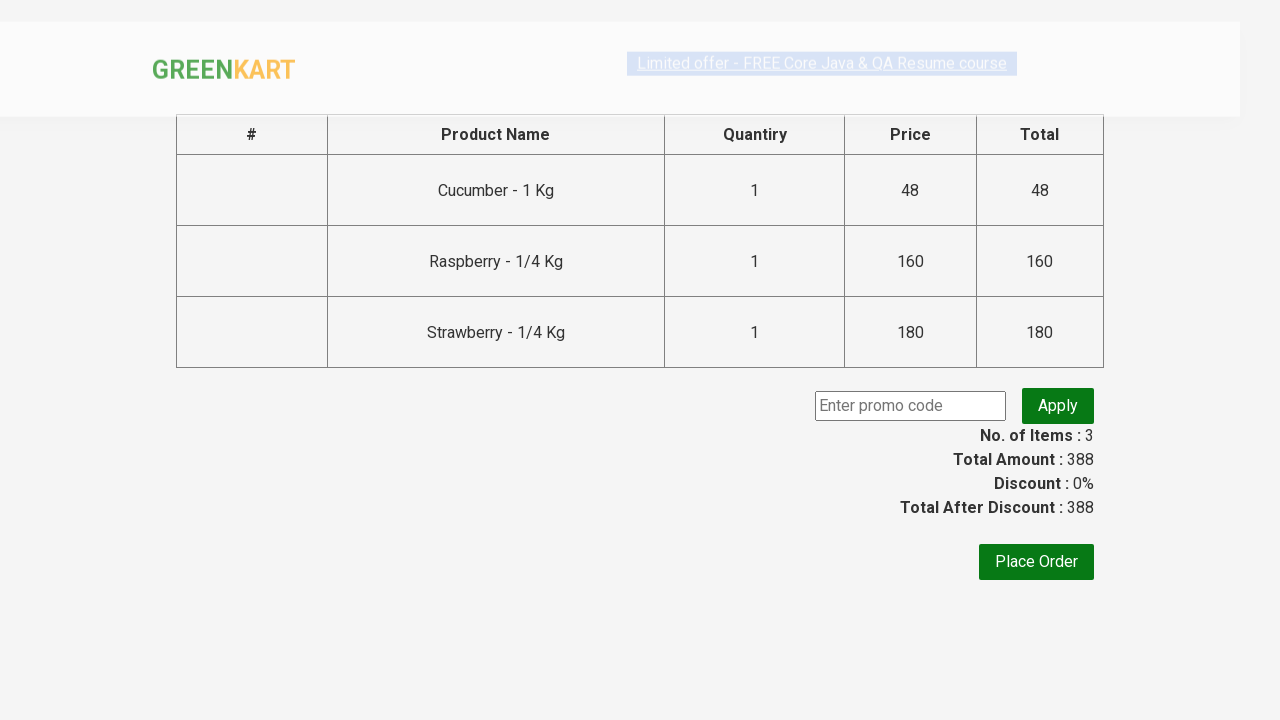

Entered promo code 'rahulshettyacademy' on .promocode
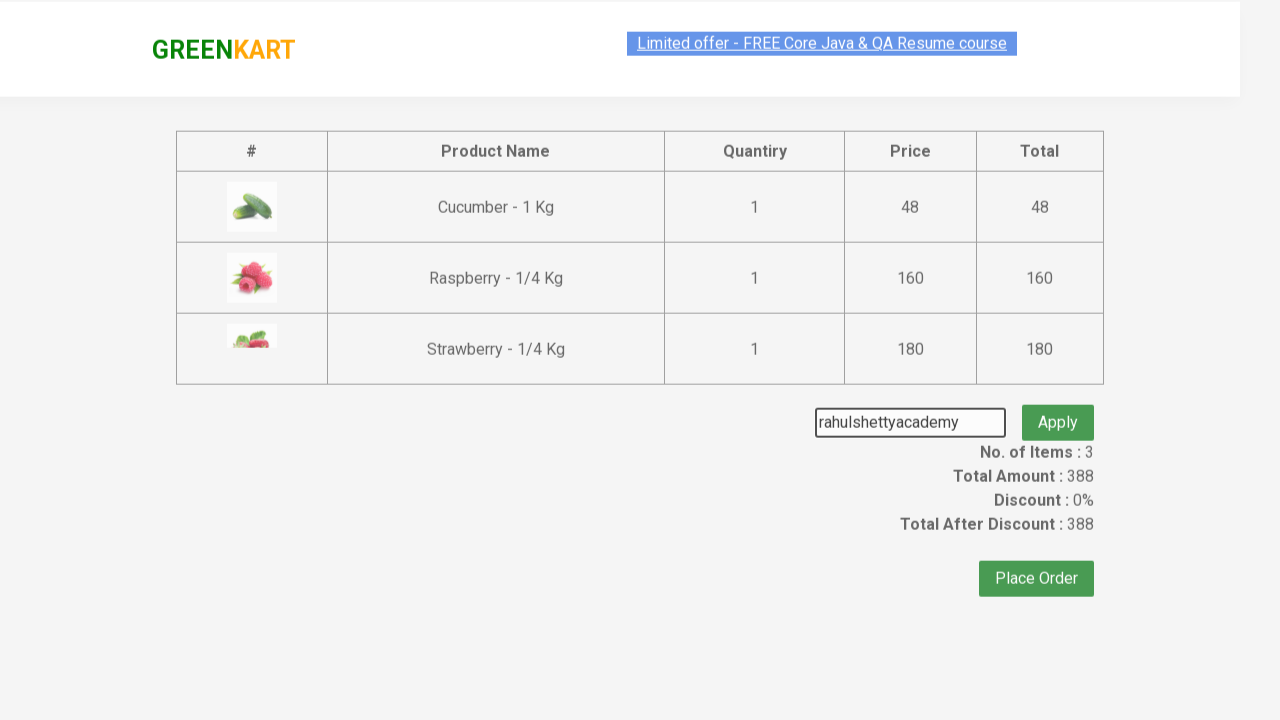

Clicked button to apply promo code at (1058, 406) on .promoBtn
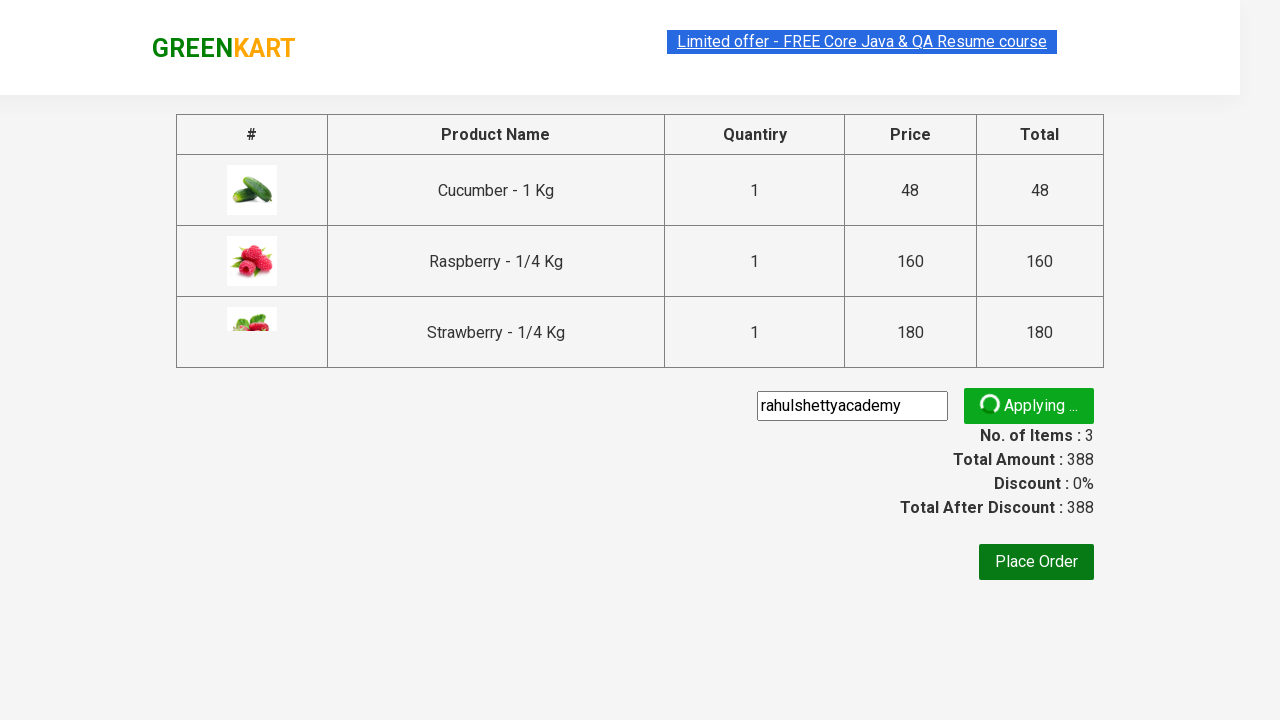

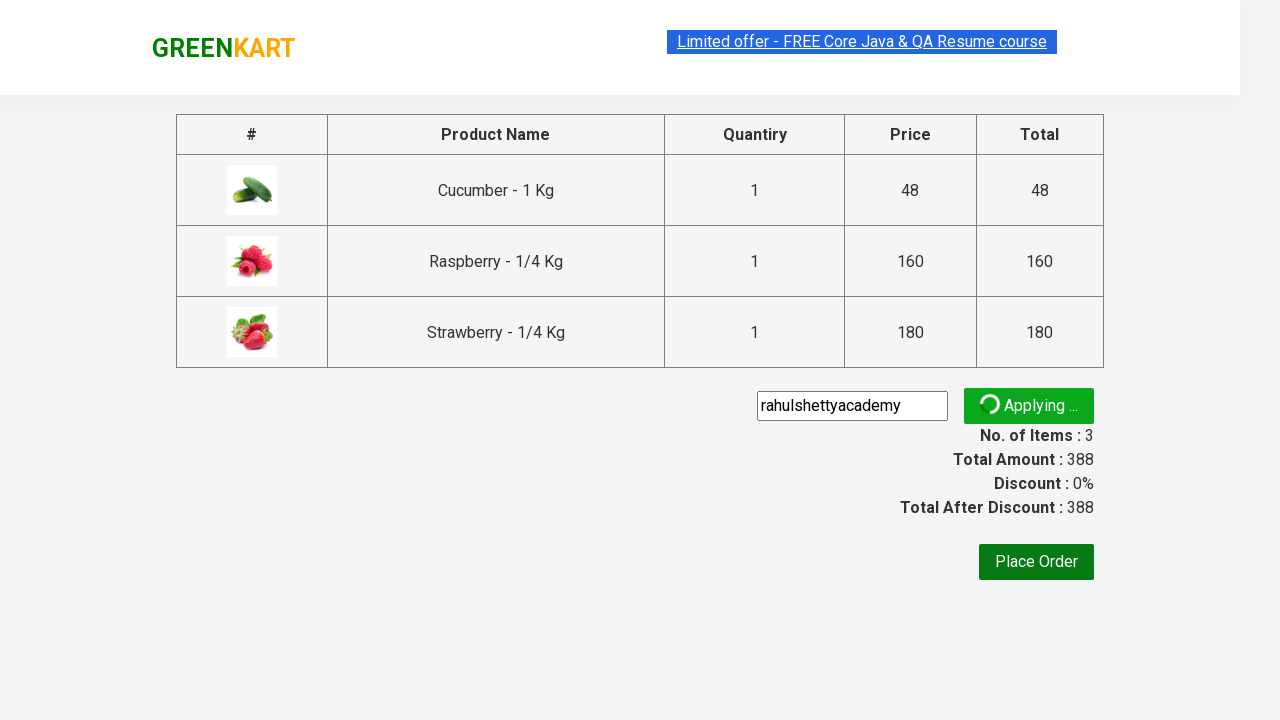